Tests marking individual todo items as complete by checking their checkboxes

Starting URL: https://demo.playwright.dev/todomvc

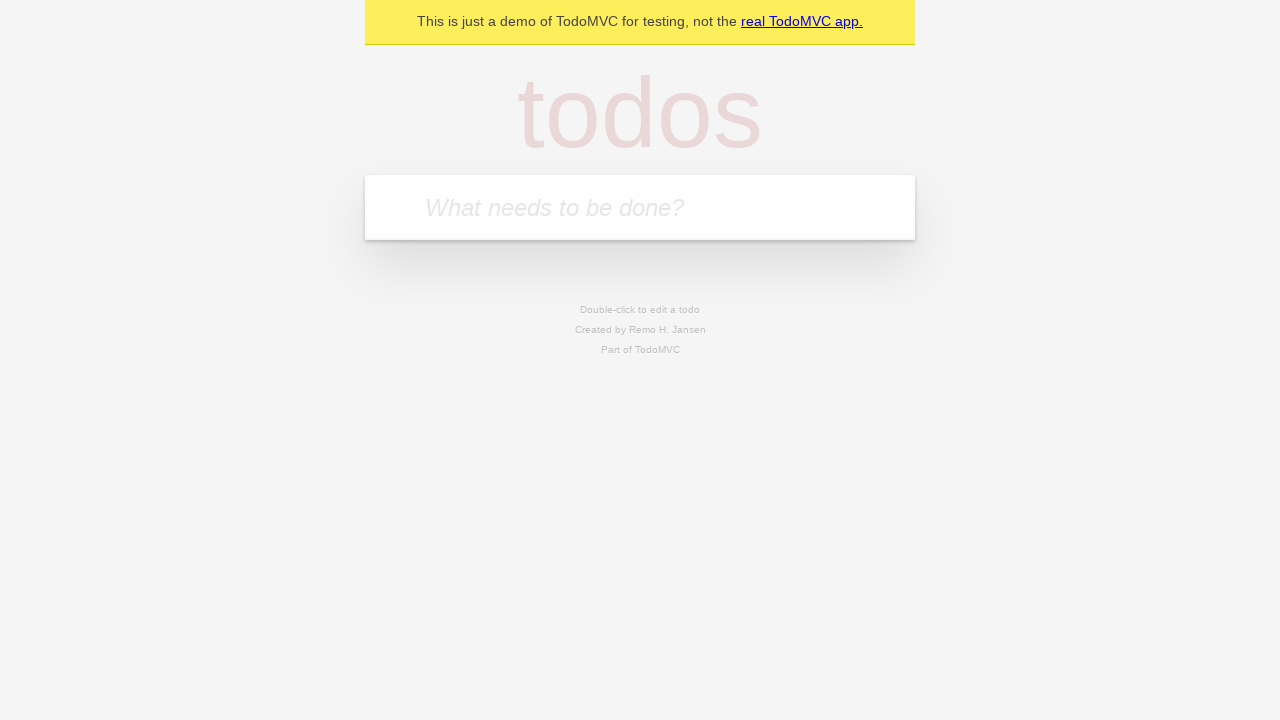

Located todo input field
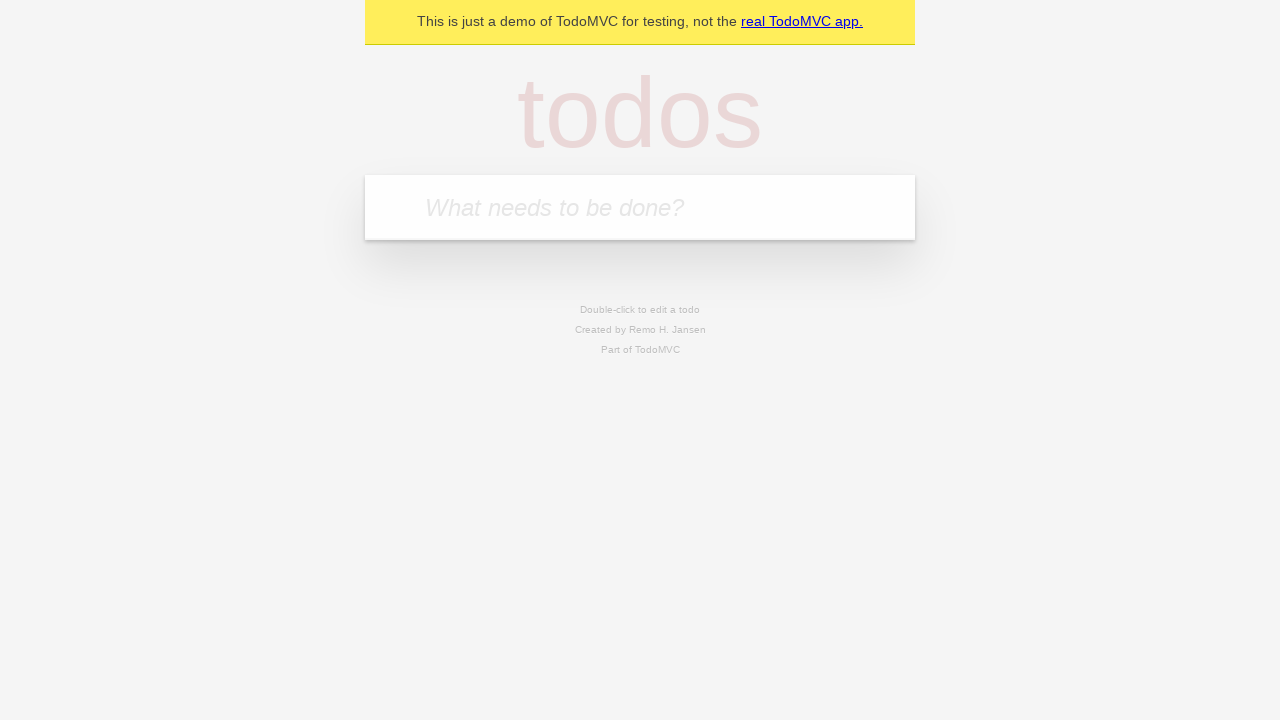

Filled first todo item 'buy some cheese' on internal:attr=[placeholder="What needs to be done?"i]
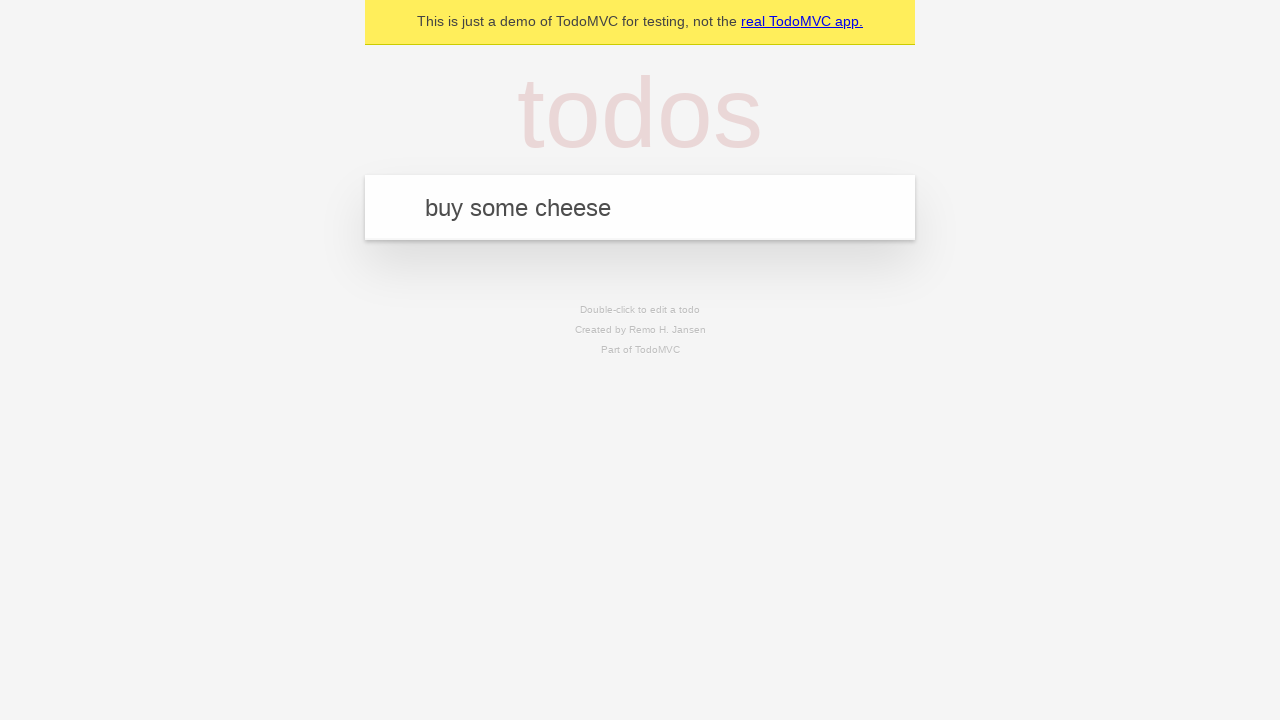

Pressed Enter to create first todo item on internal:attr=[placeholder="What needs to be done?"i]
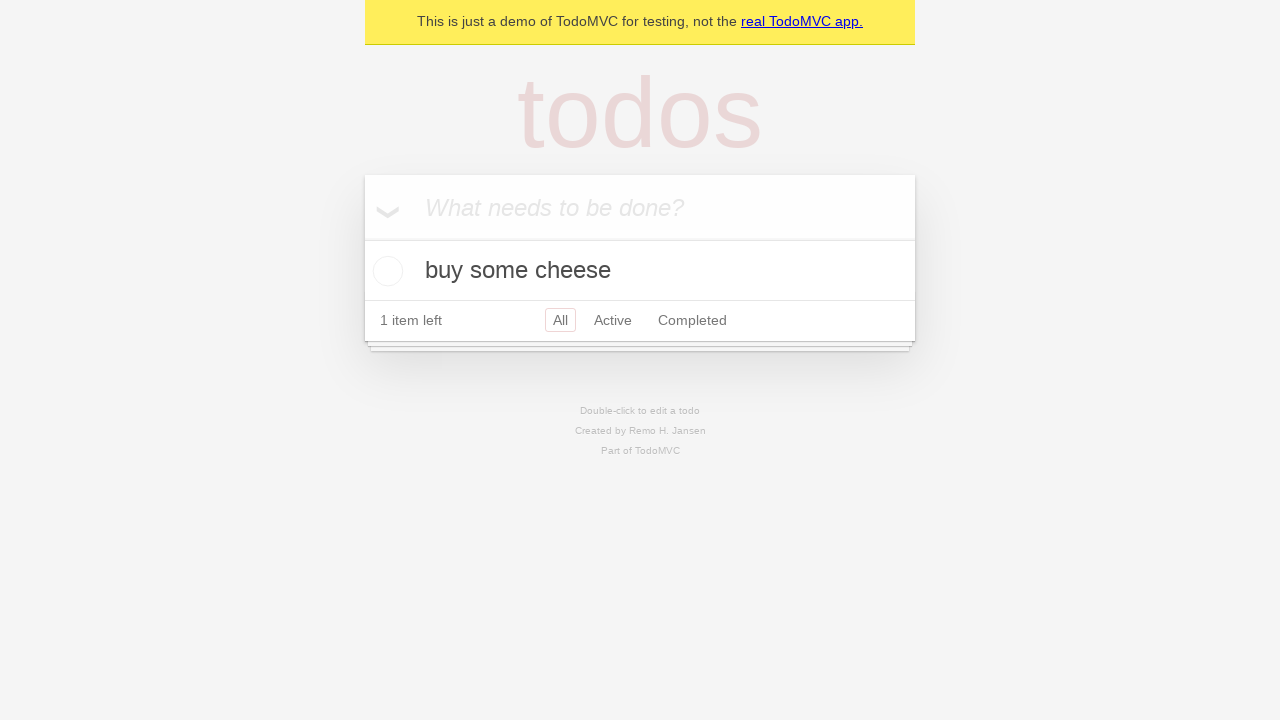

Filled second todo item 'feed the cat' on internal:attr=[placeholder="What needs to be done?"i]
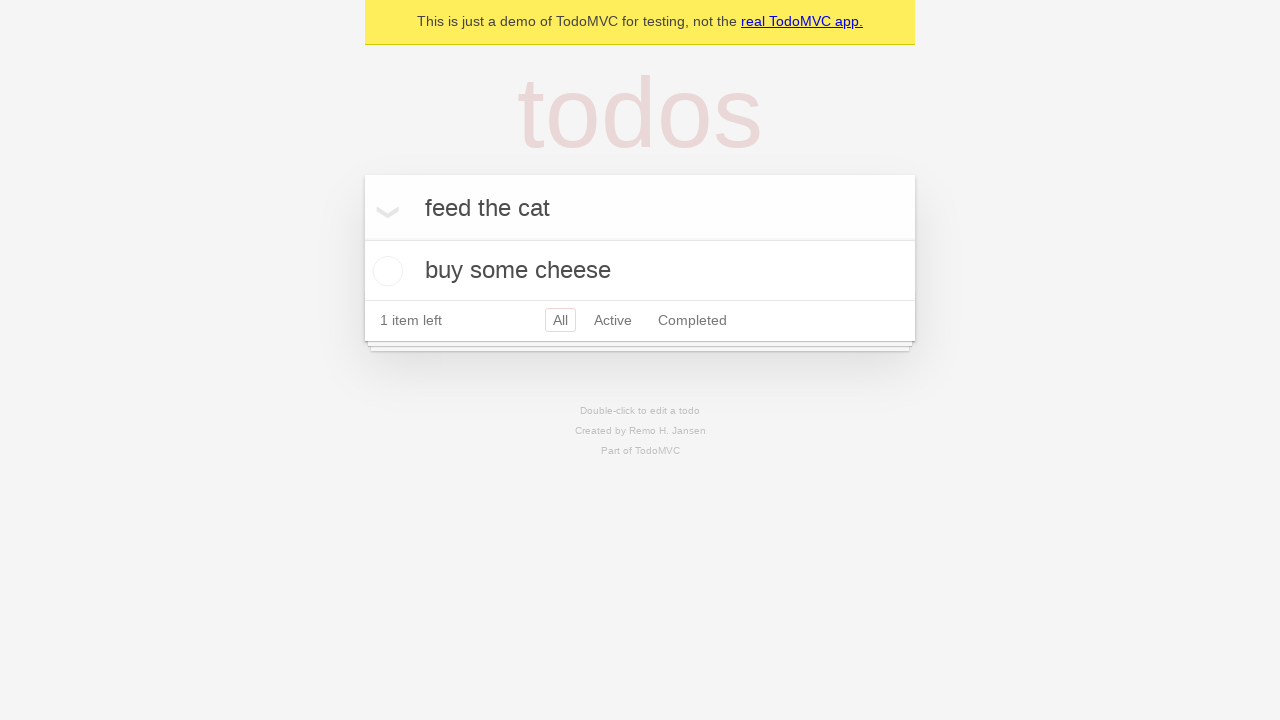

Pressed Enter to create second todo item on internal:attr=[placeholder="What needs to be done?"i]
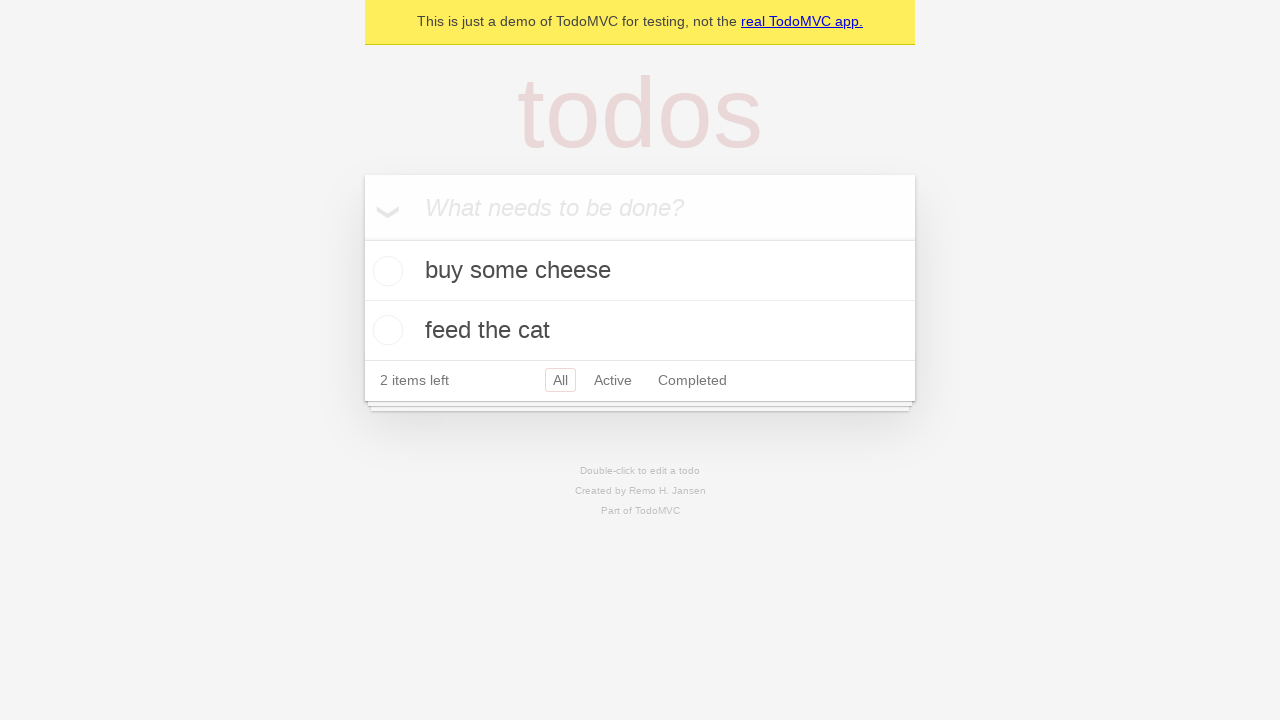

Located first todo item
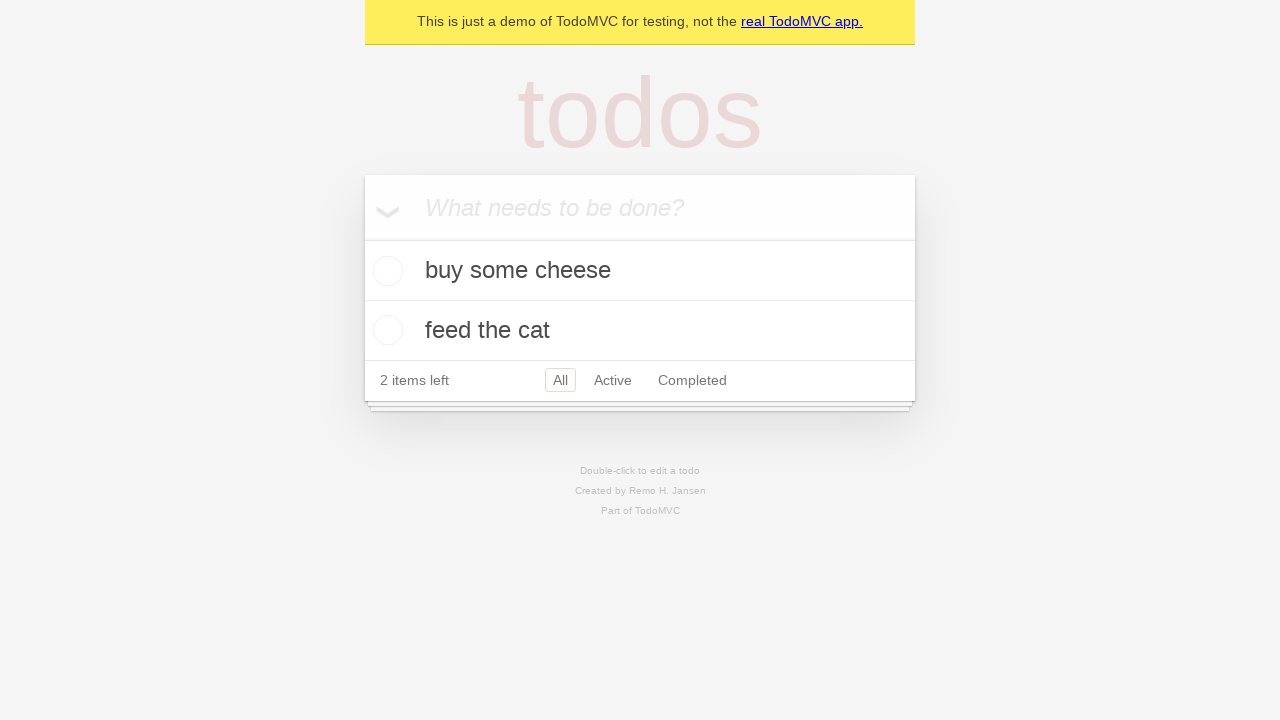

Checked first todo item checkbox to mark as complete at (385, 271) on internal:testid=[data-testid="todo-item"s] >> nth=0 >> internal:role=checkbox
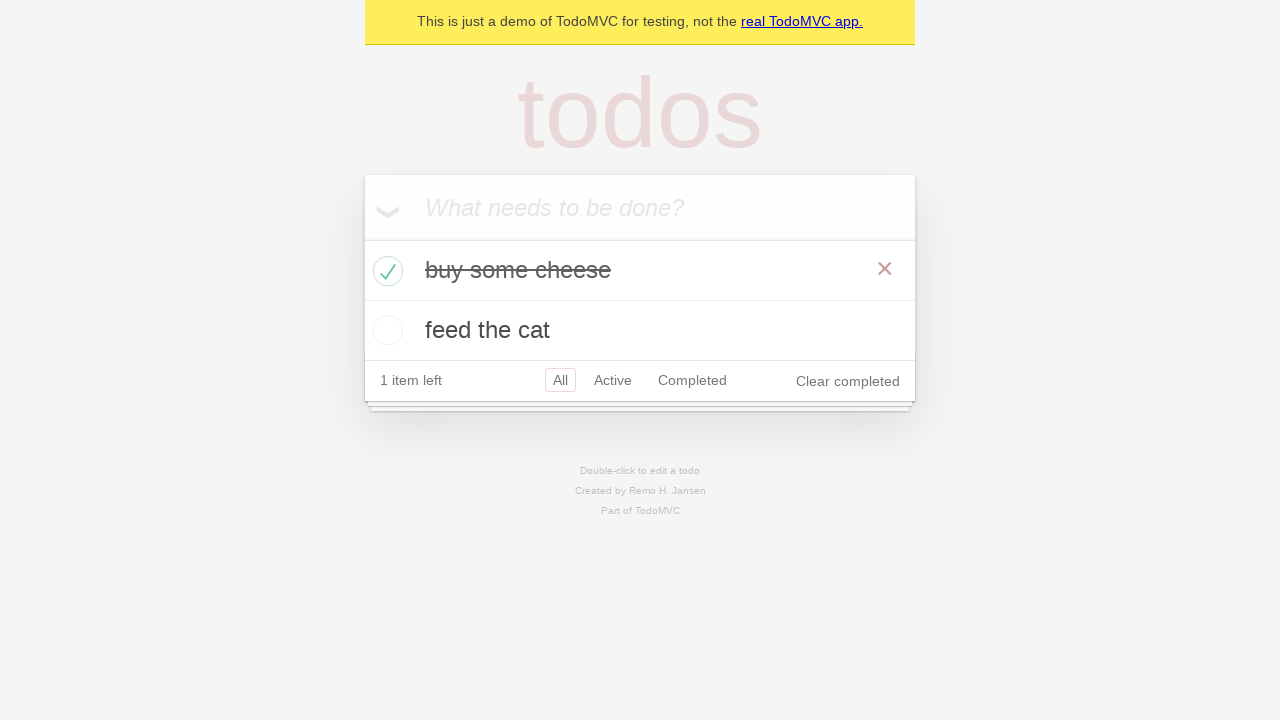

Located second todo item
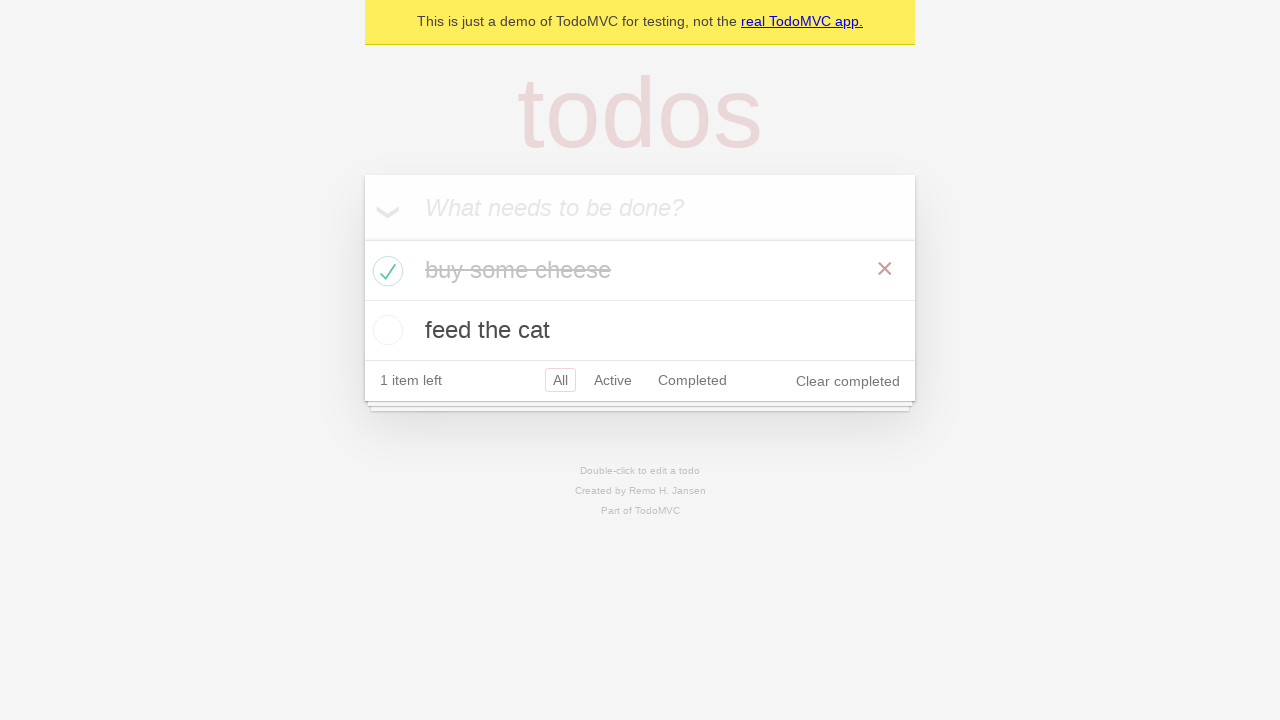

Checked second todo item checkbox to mark as complete at (385, 330) on internal:testid=[data-testid="todo-item"s] >> nth=1 >> internal:role=checkbox
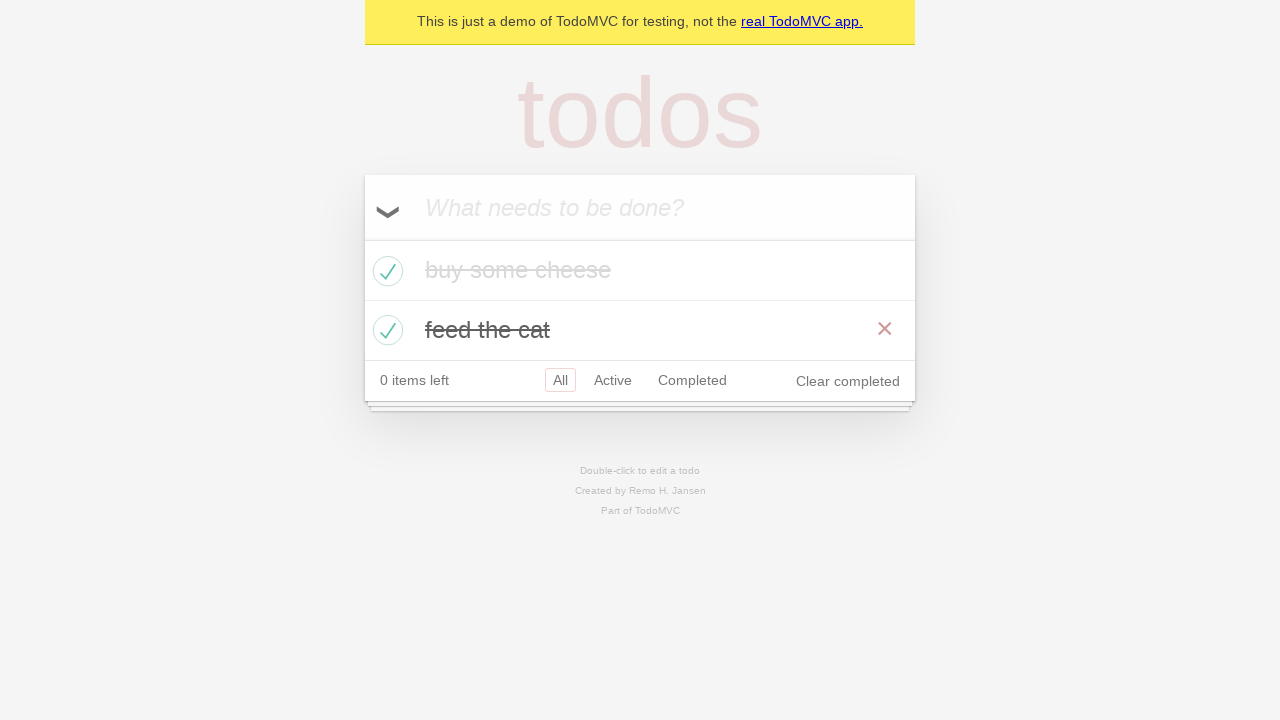

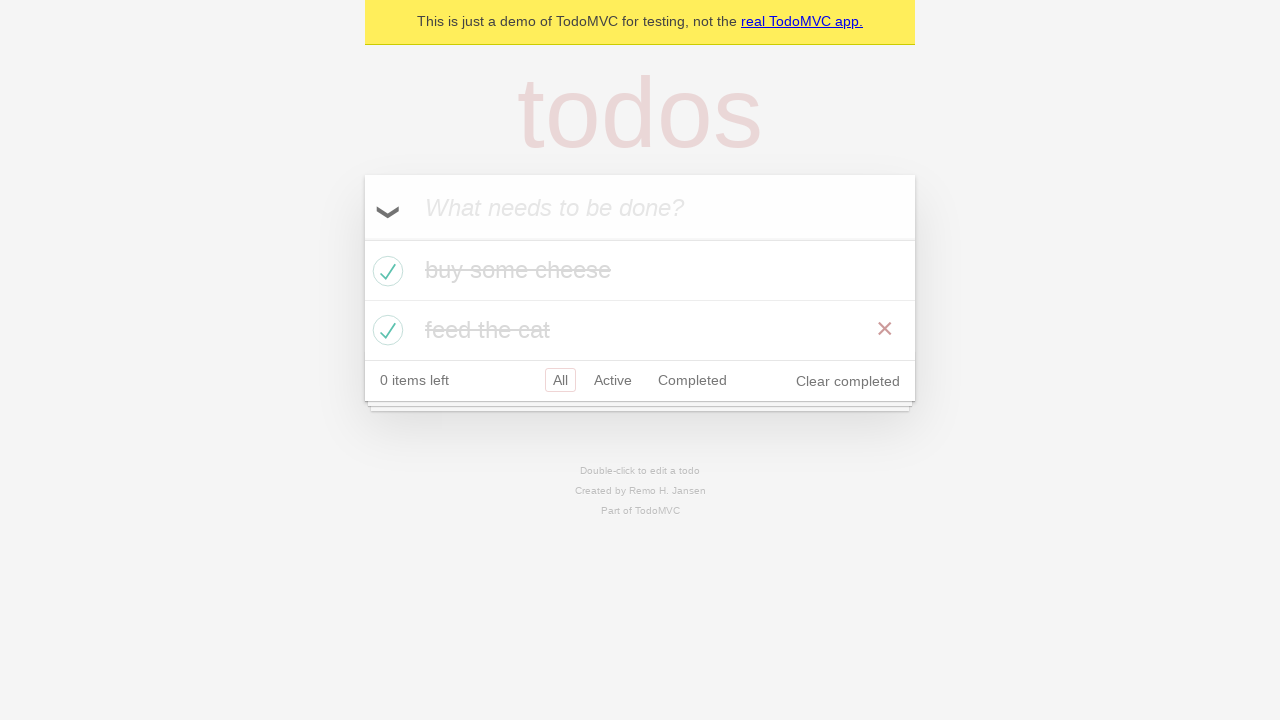